Tests hover functionality by moving the mouse over three user avatar images, verifying that user information appears on hover, clicking the profile links, and checking that the linked pages don't return 404 errors.

Starting URL: https://the-internet.herokuapp.com/hovers

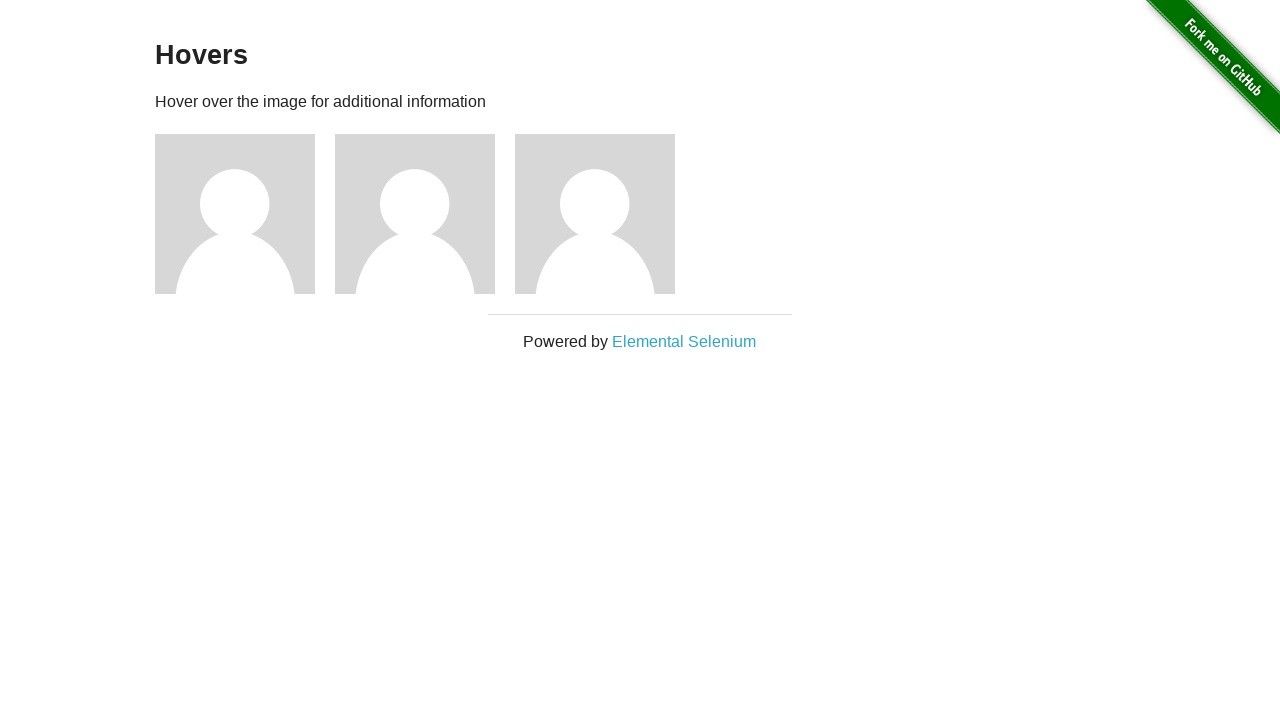

Waited for avatar images to load
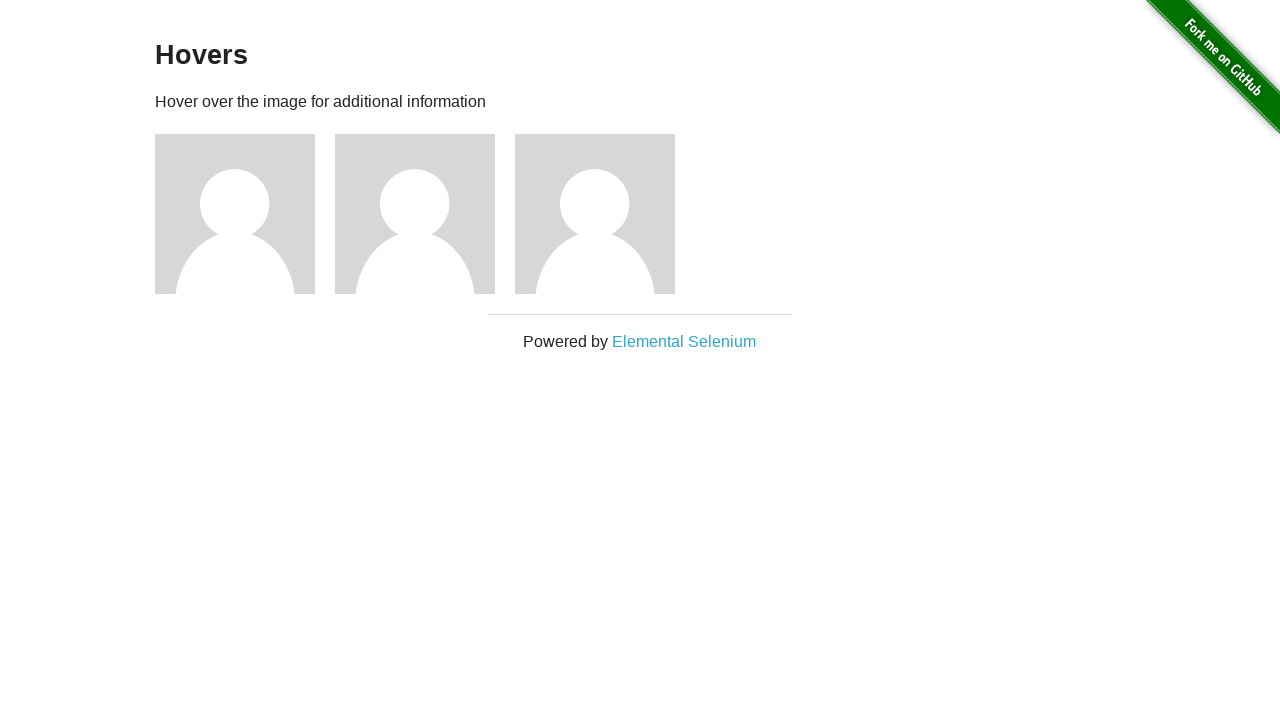

Retrieved all three avatar image elements
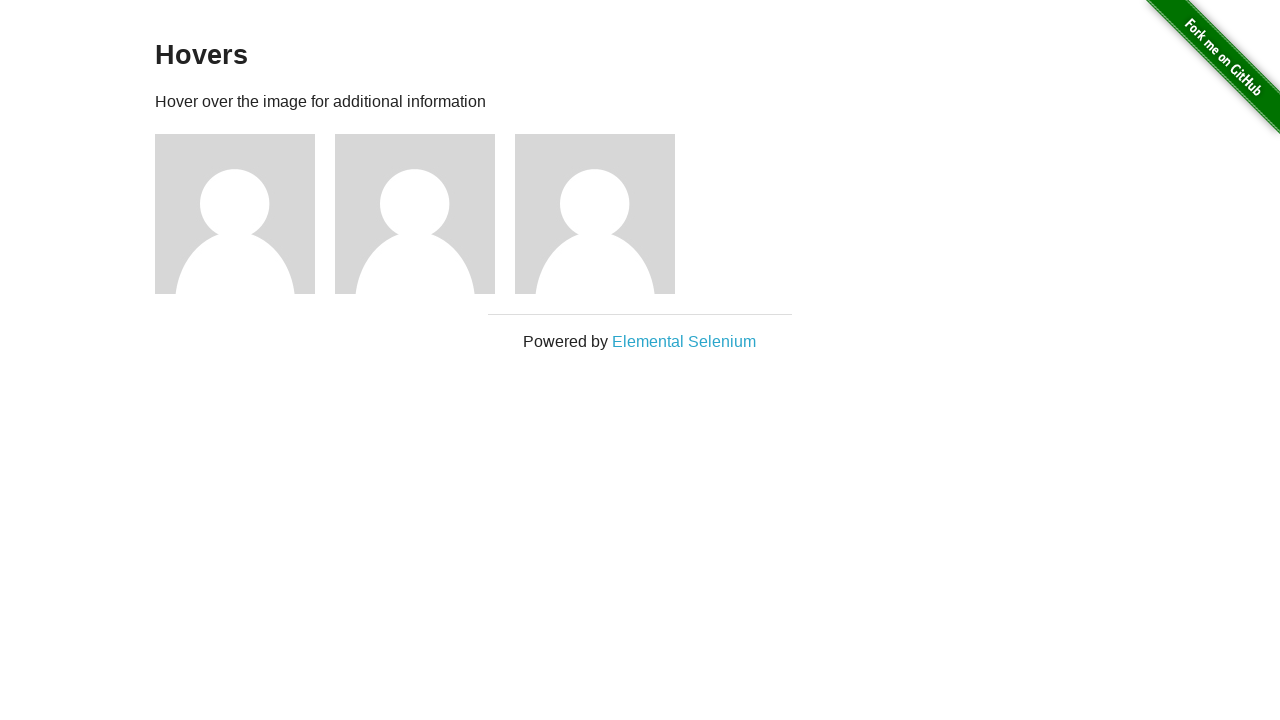

Hovered over first avatar image at (245, 214) on .figure >> nth=0
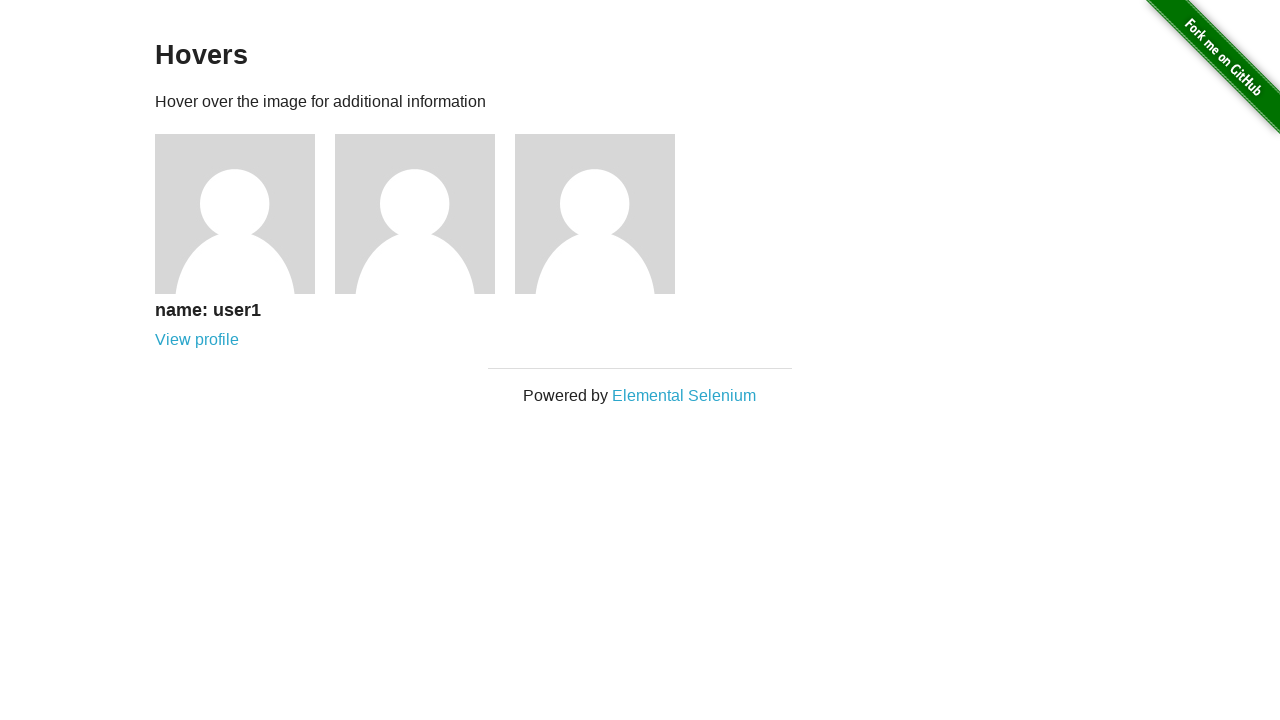

Verified user1 information appeared on hover
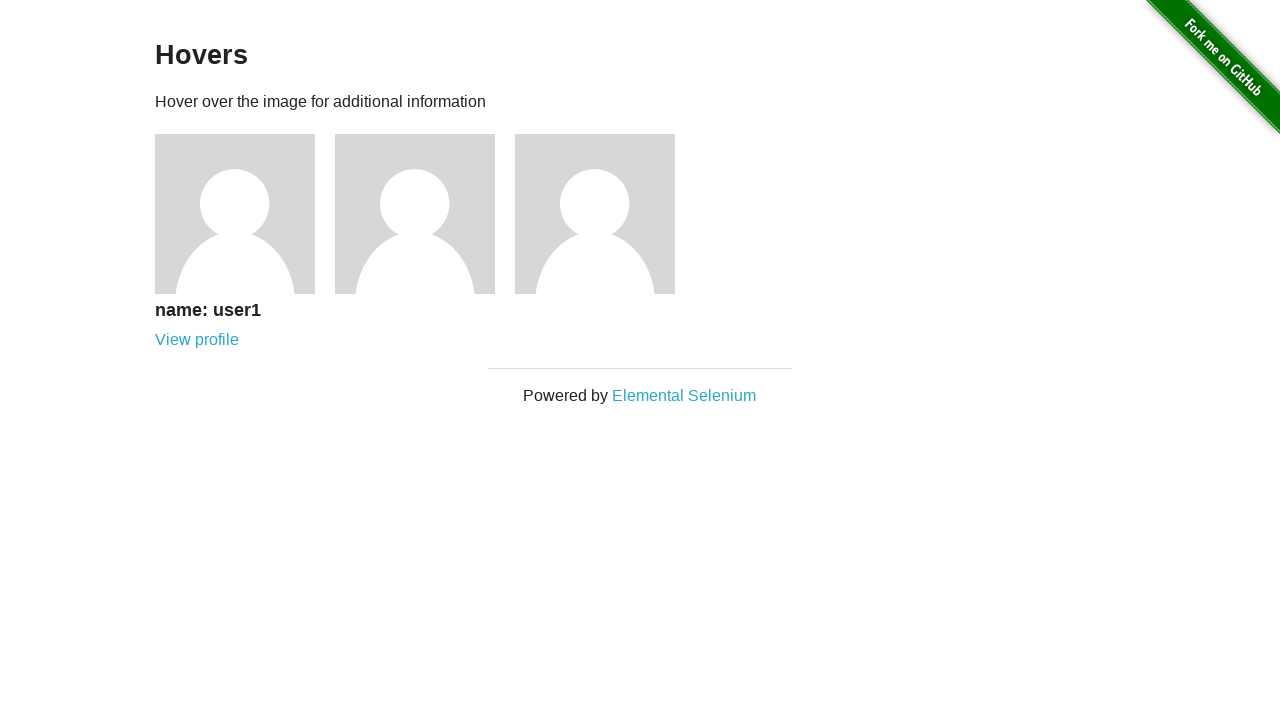

Clicked user1 profile link at (197, 340) on xpath=//*[@href='/users/1']
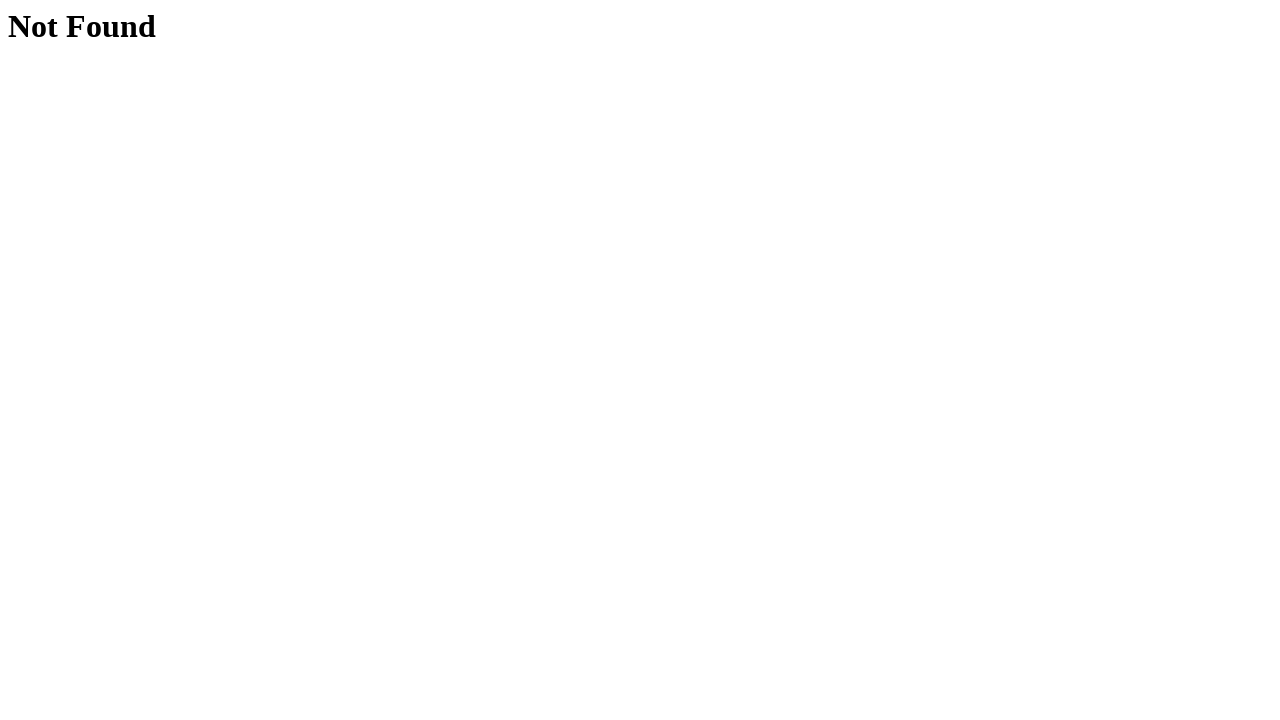

Verified user1 profile page loaded without 404 error
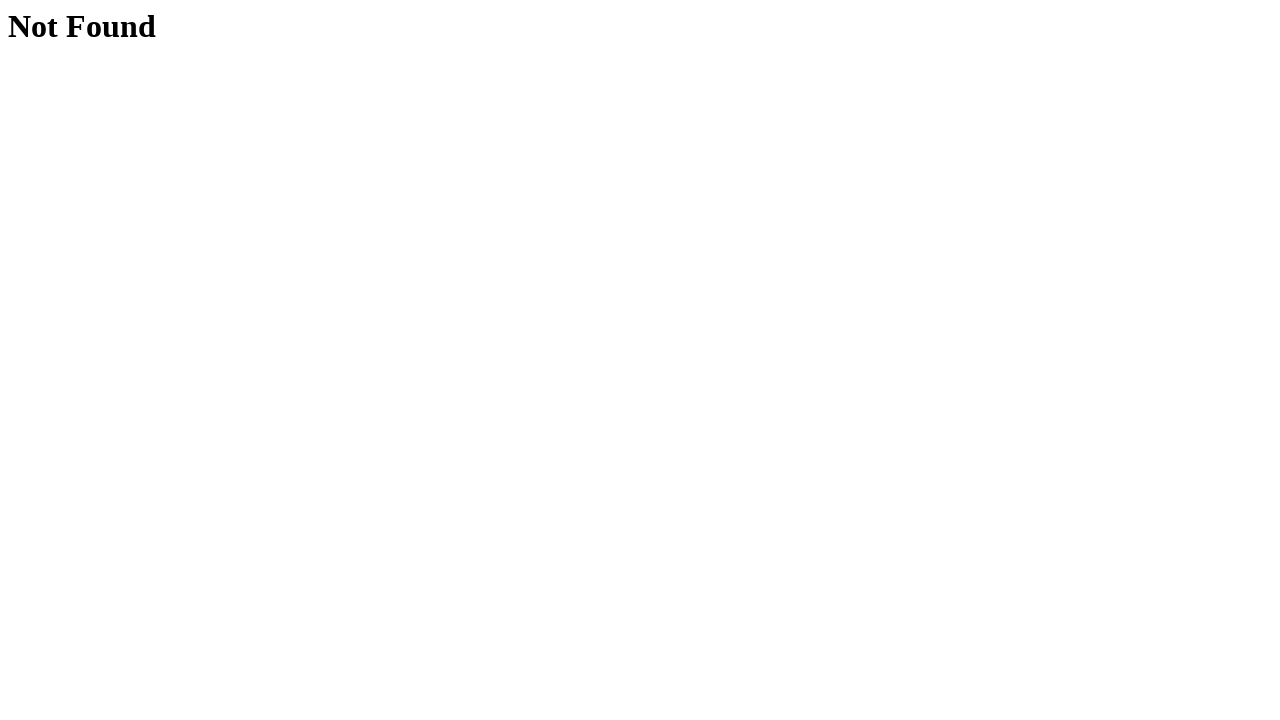

Navigated back to hovers page
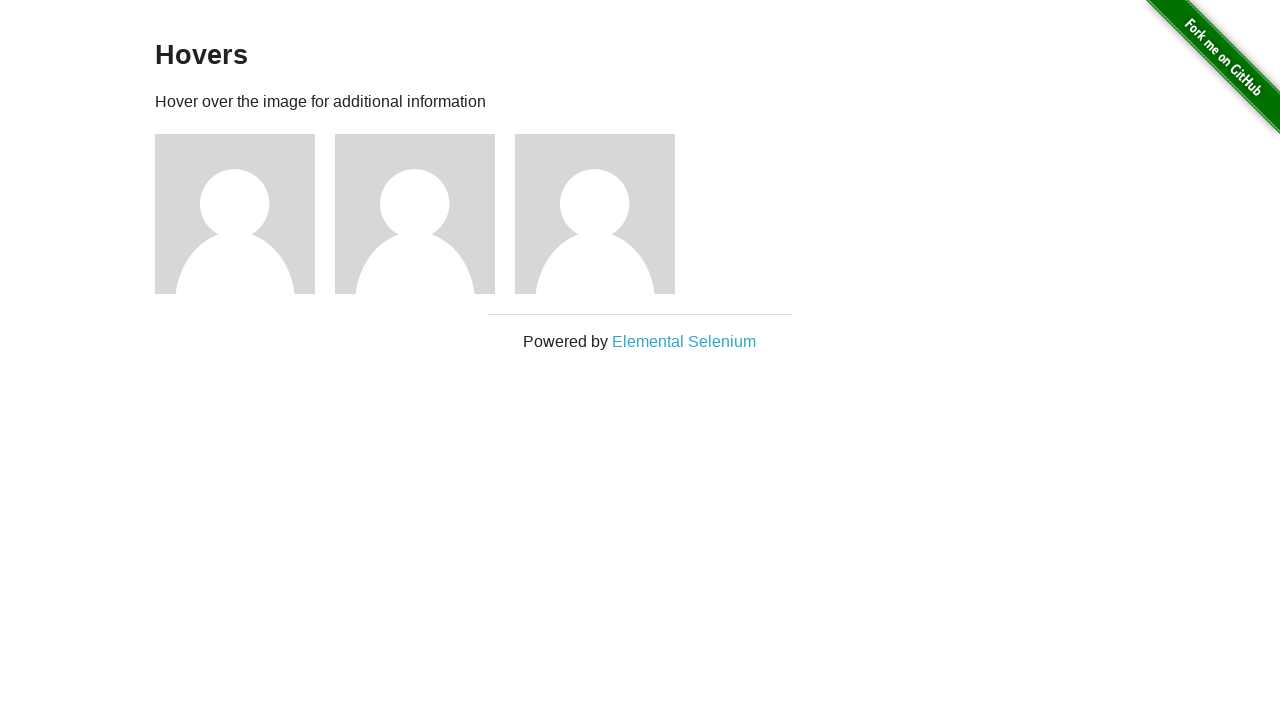

Hovered over second avatar image at (425, 214) on .figure >> nth=1
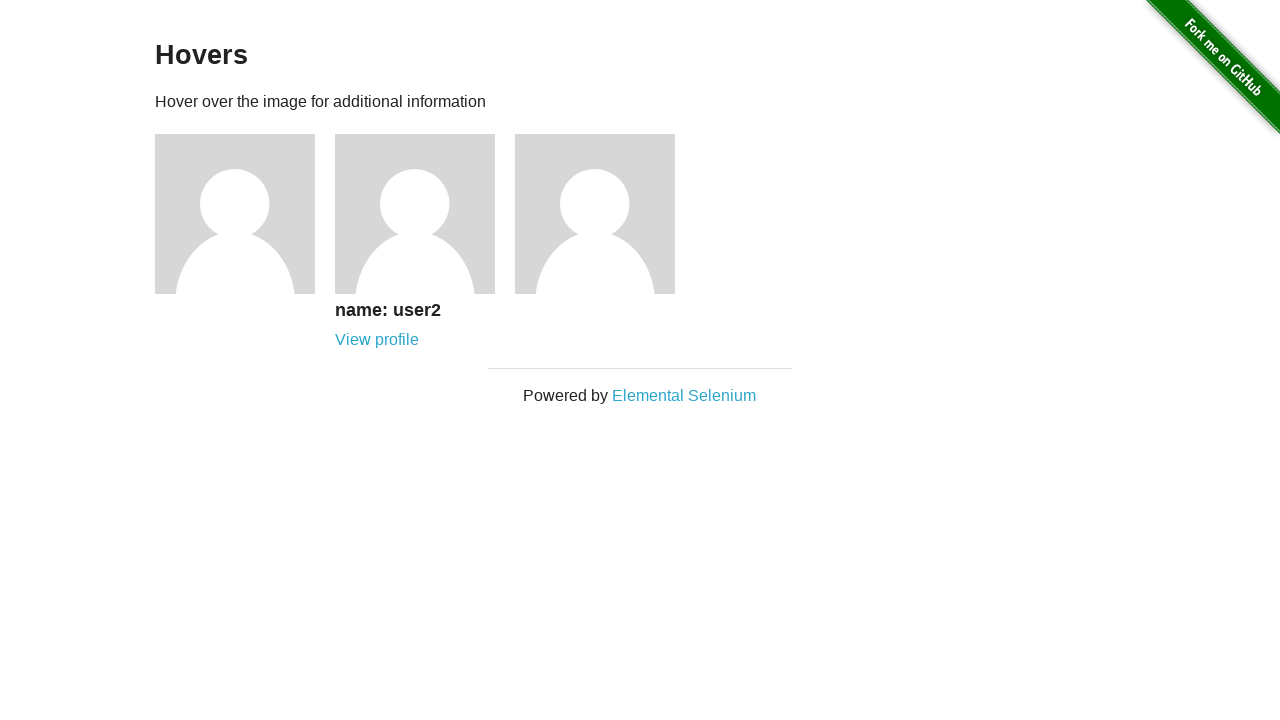

Verified user2 information appeared on hover
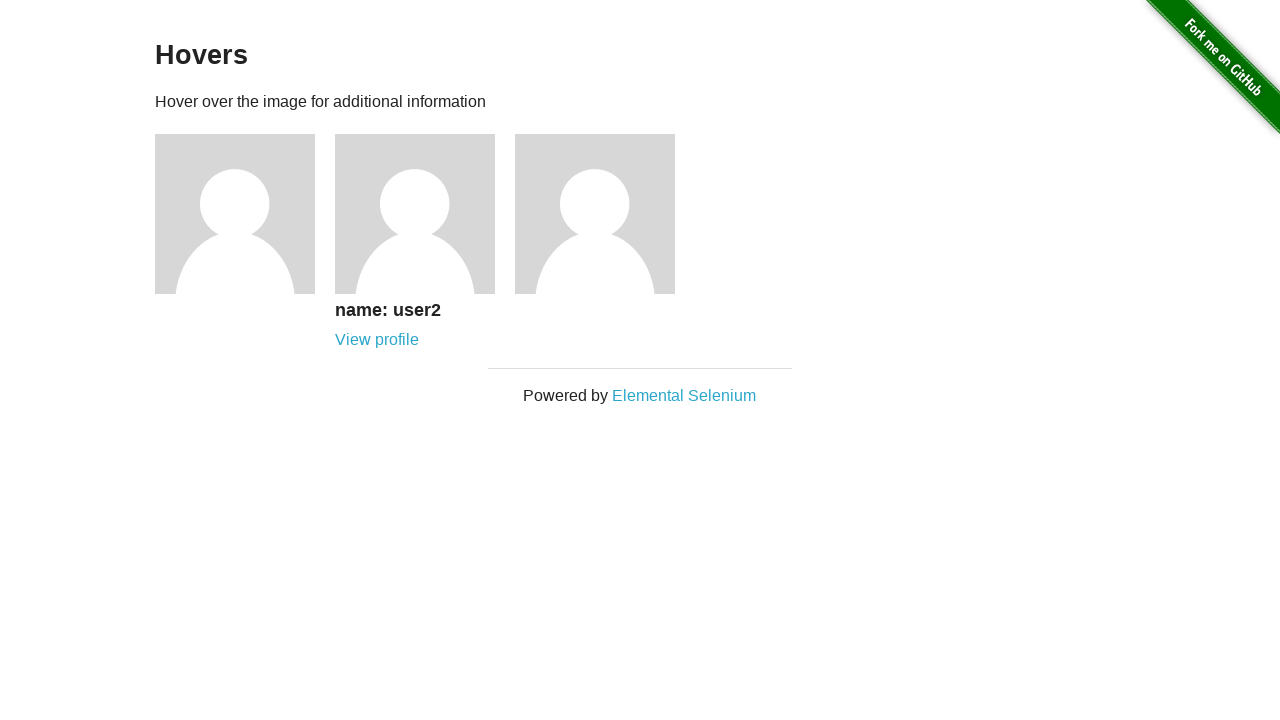

Clicked user2 profile link at (377, 340) on xpath=//*[@href='/users/2']
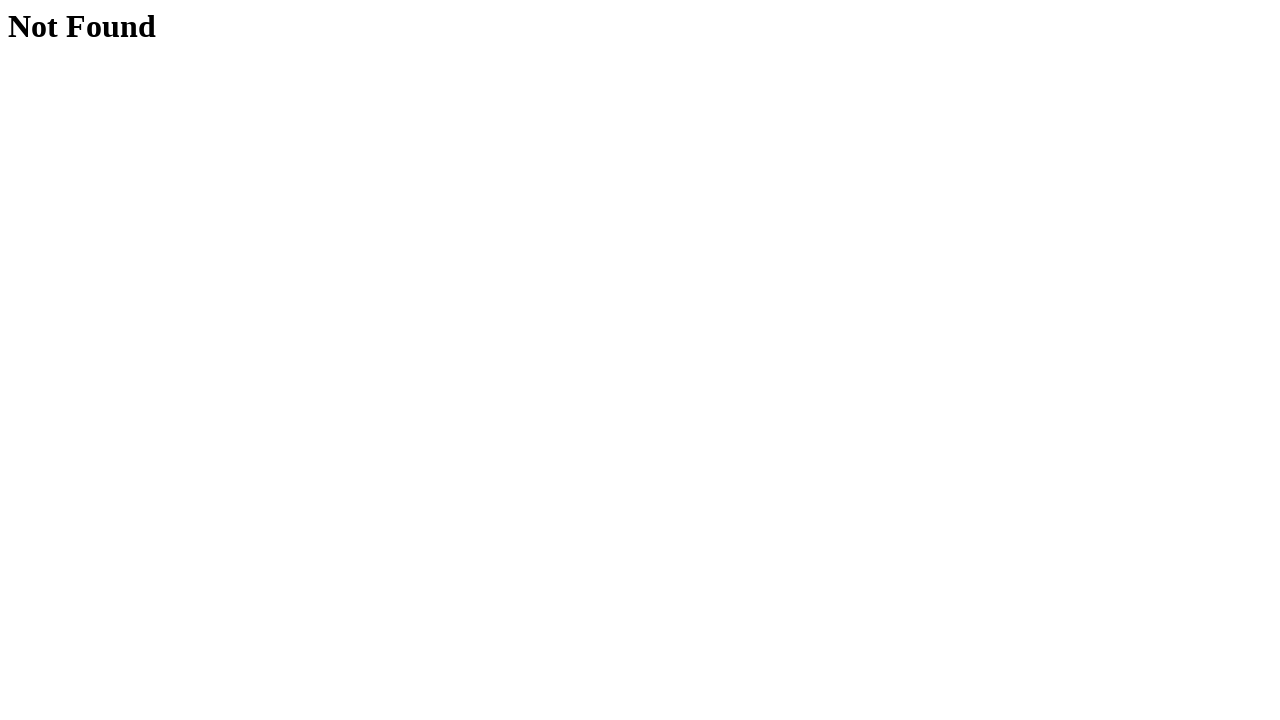

Verified user2 profile page loaded without 404 error
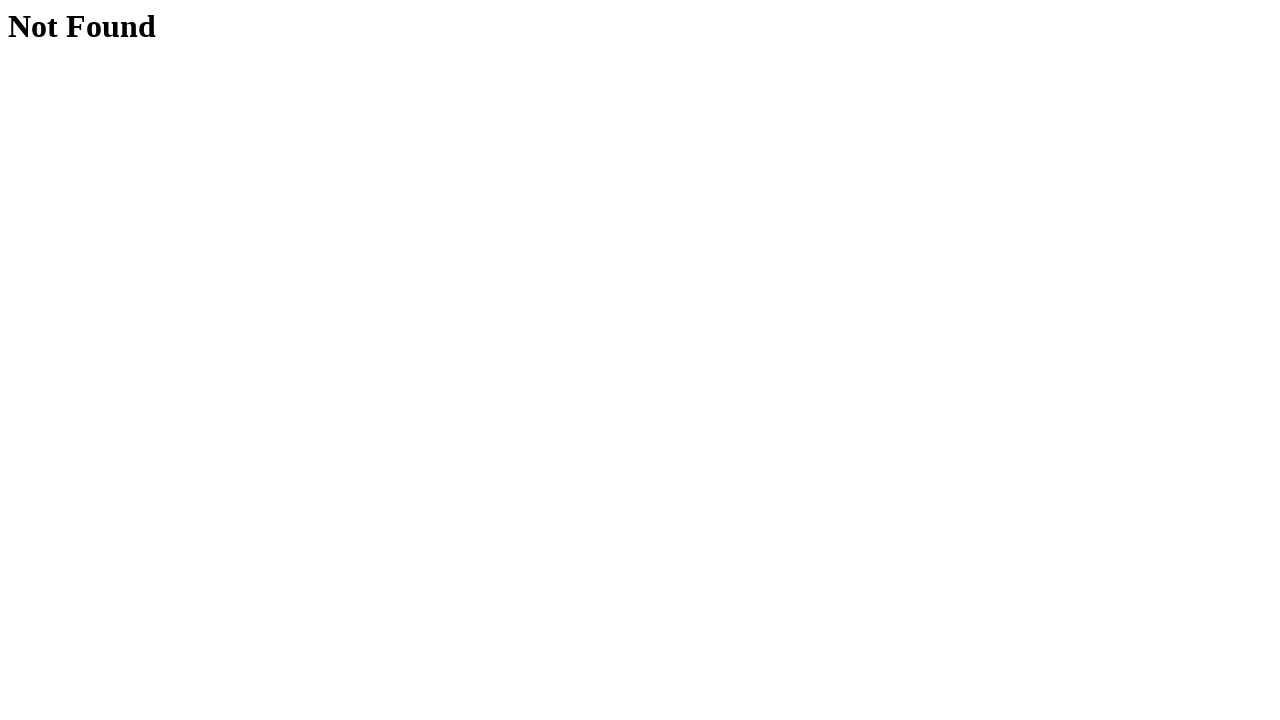

Navigated back to hovers page
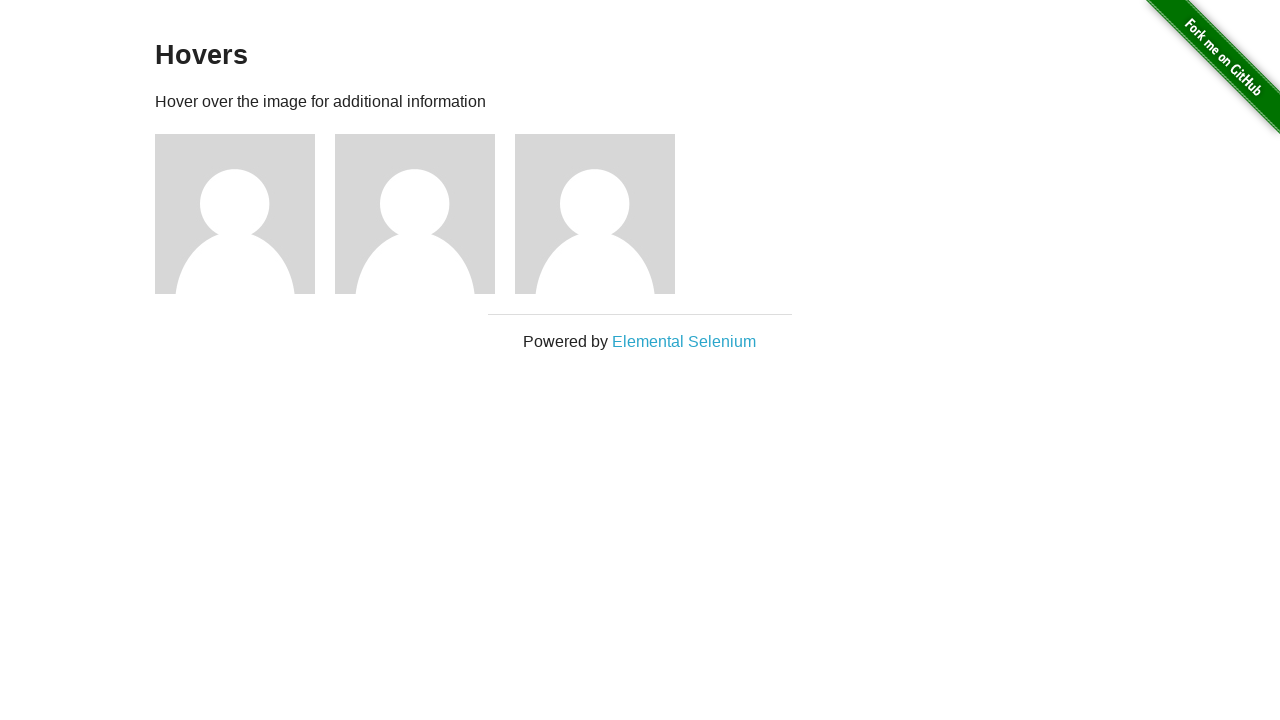

Hovered over third avatar image at (605, 214) on .figure >> nth=2
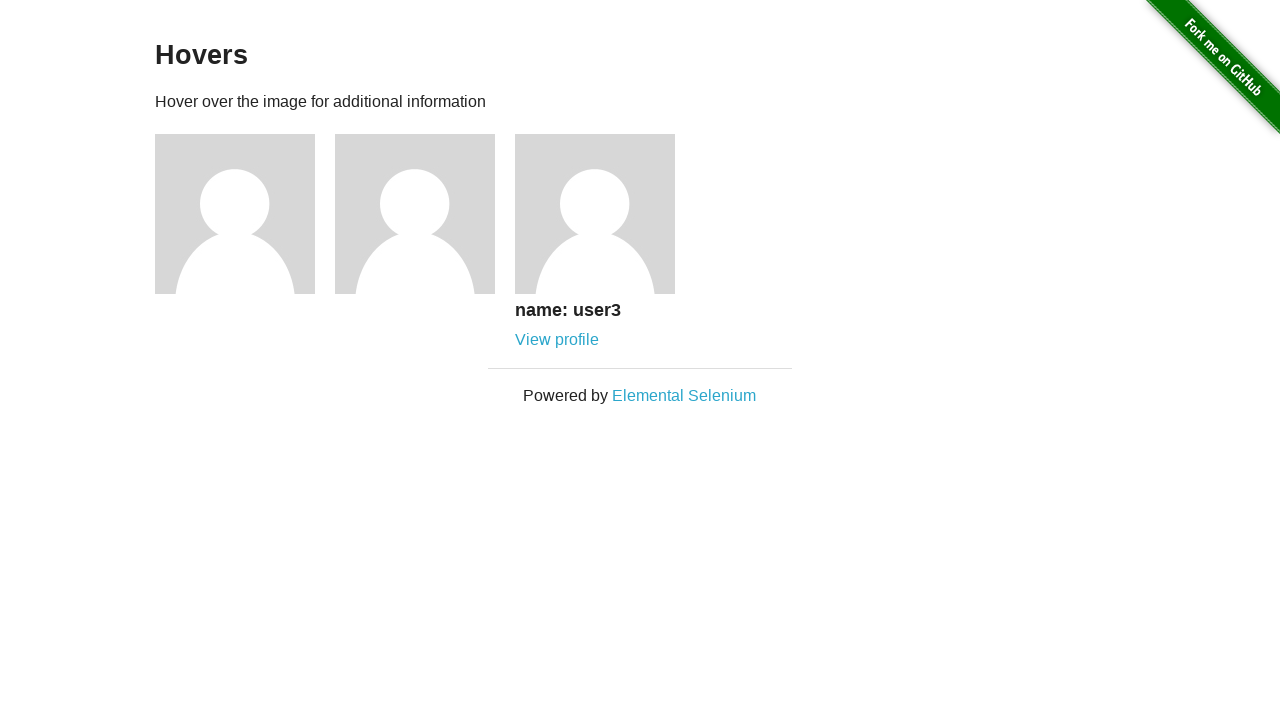

Verified user3 information appeared on hover
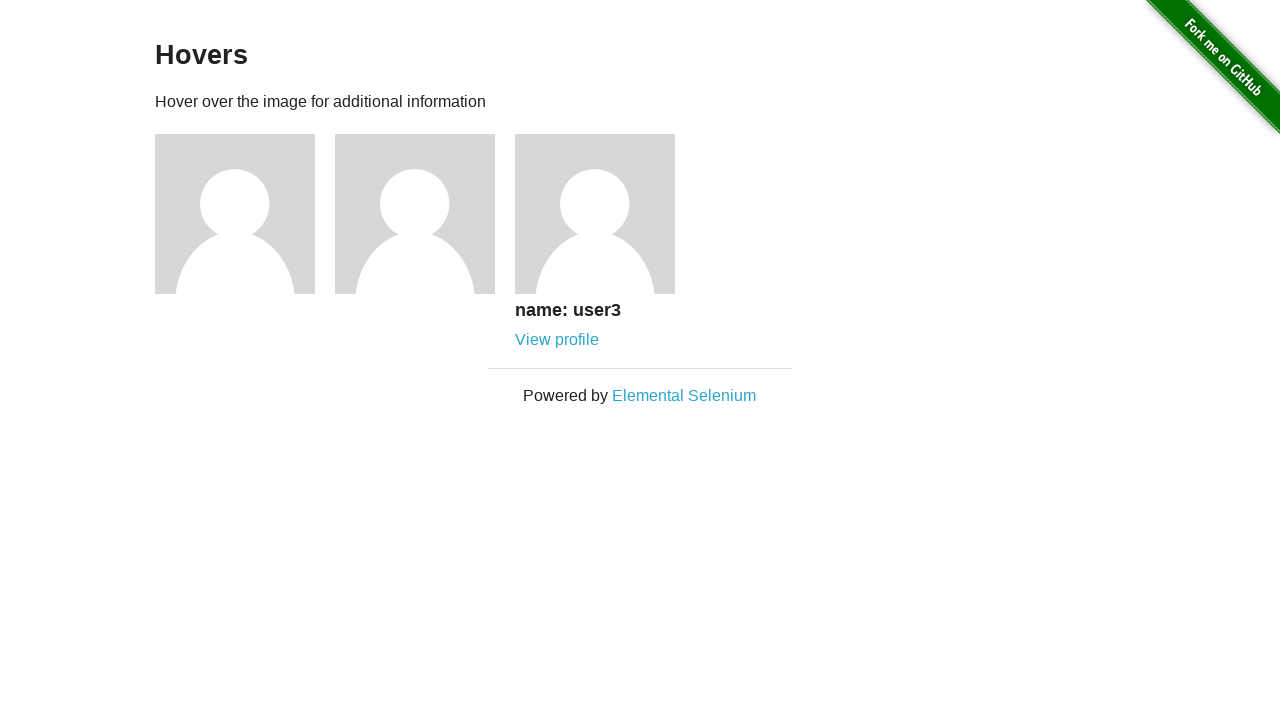

Clicked user3 profile link at (557, 340) on xpath=//*[@href='/users/3']
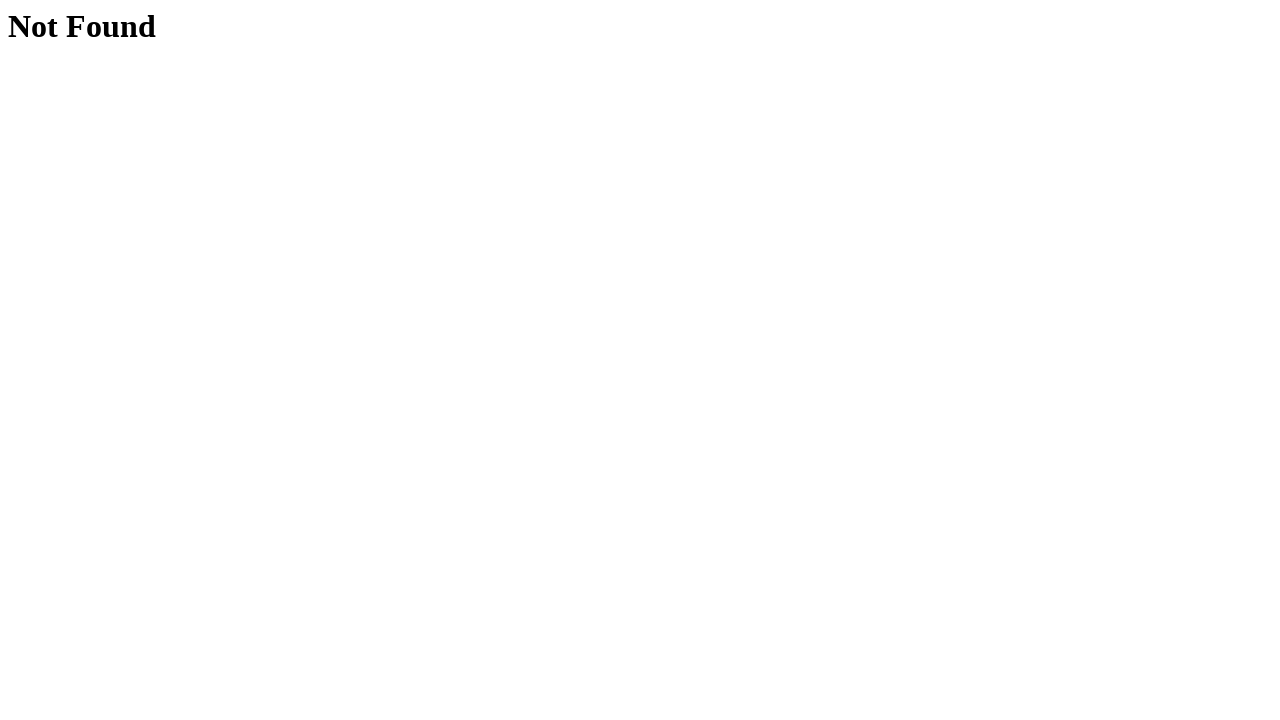

Verified user3 profile page loaded without 404 error
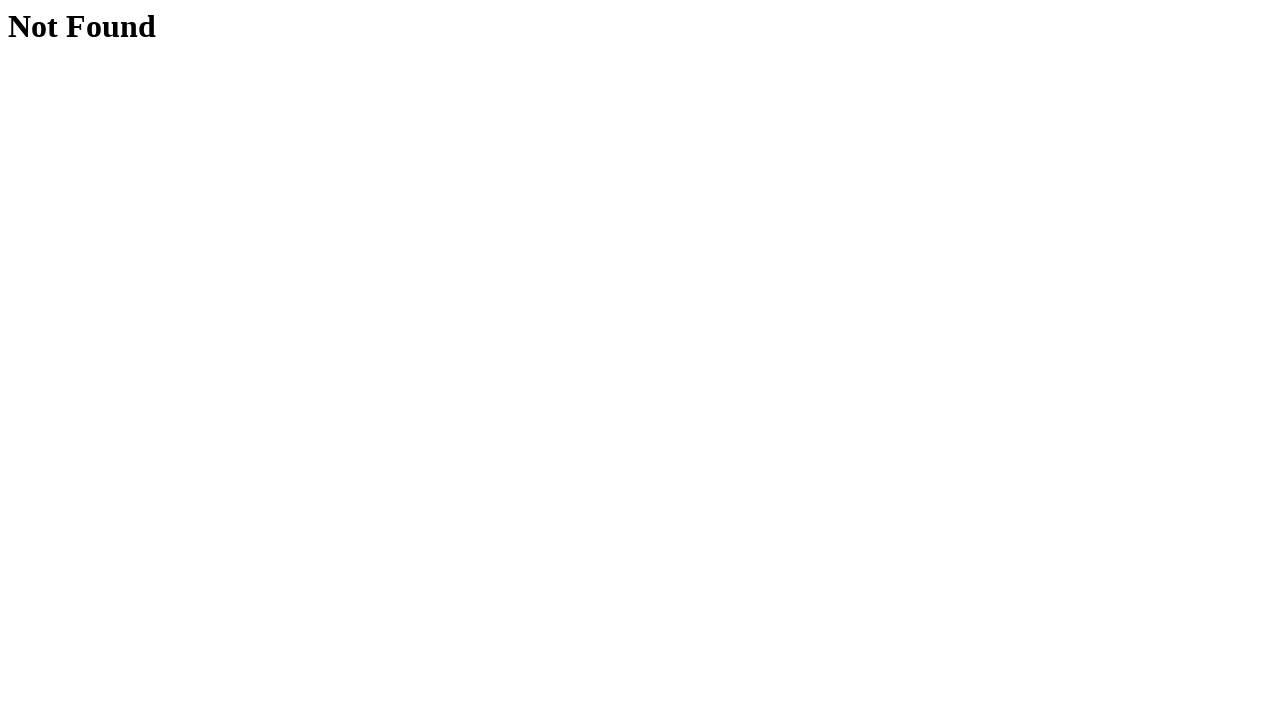

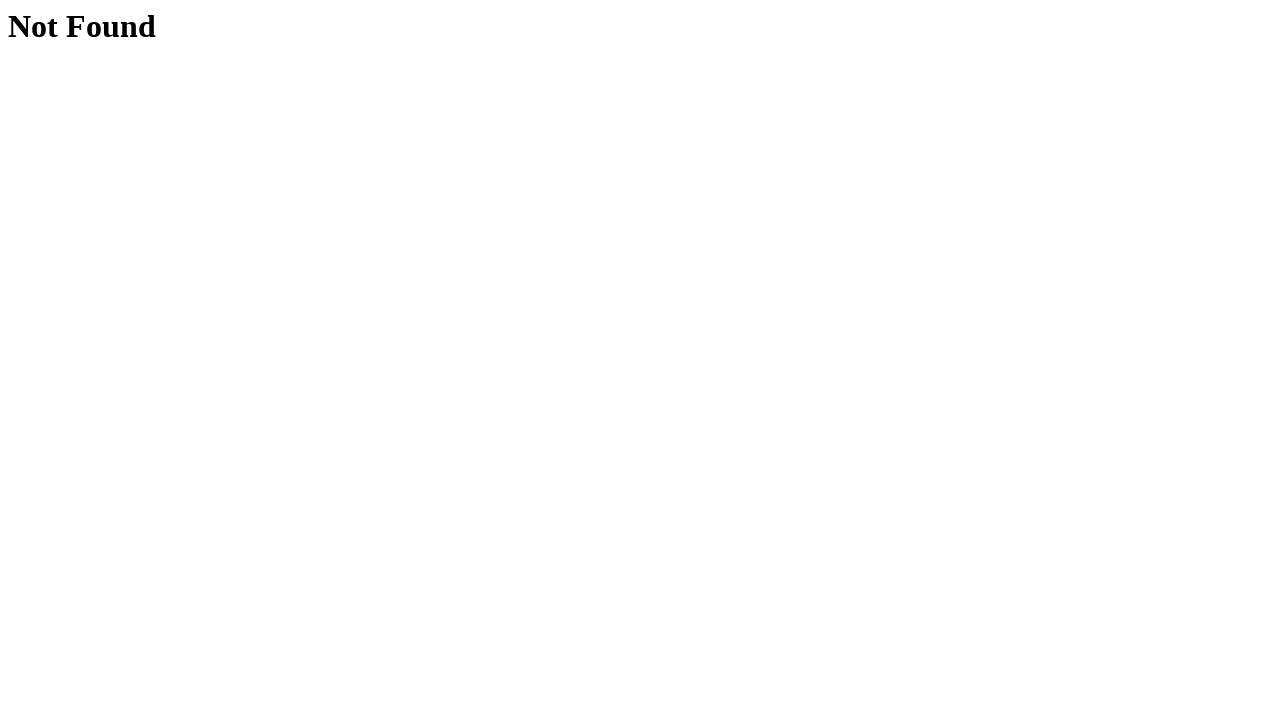